Navigates to Basic Elements section and clicks an Alert button to verify the alert message contains "TechnoCredits"

Starting URL: http://automationbykrishna.com

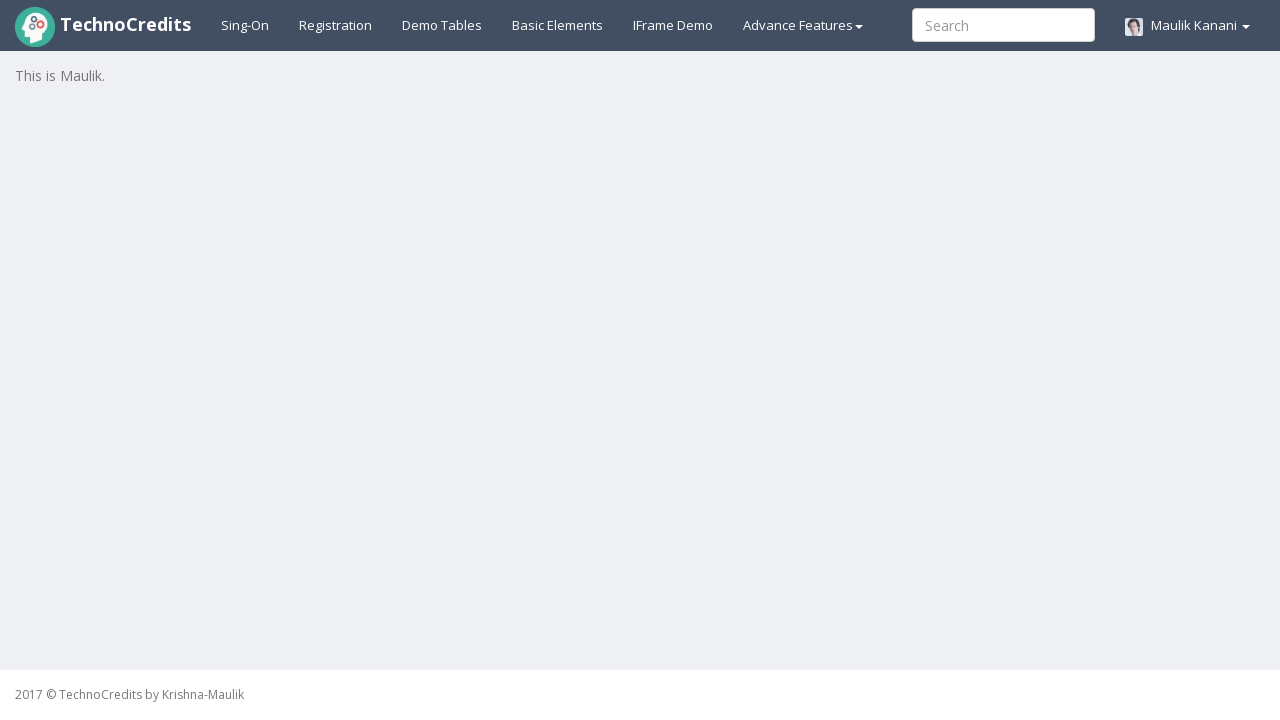

Navigated to http://automationbykrishna.com
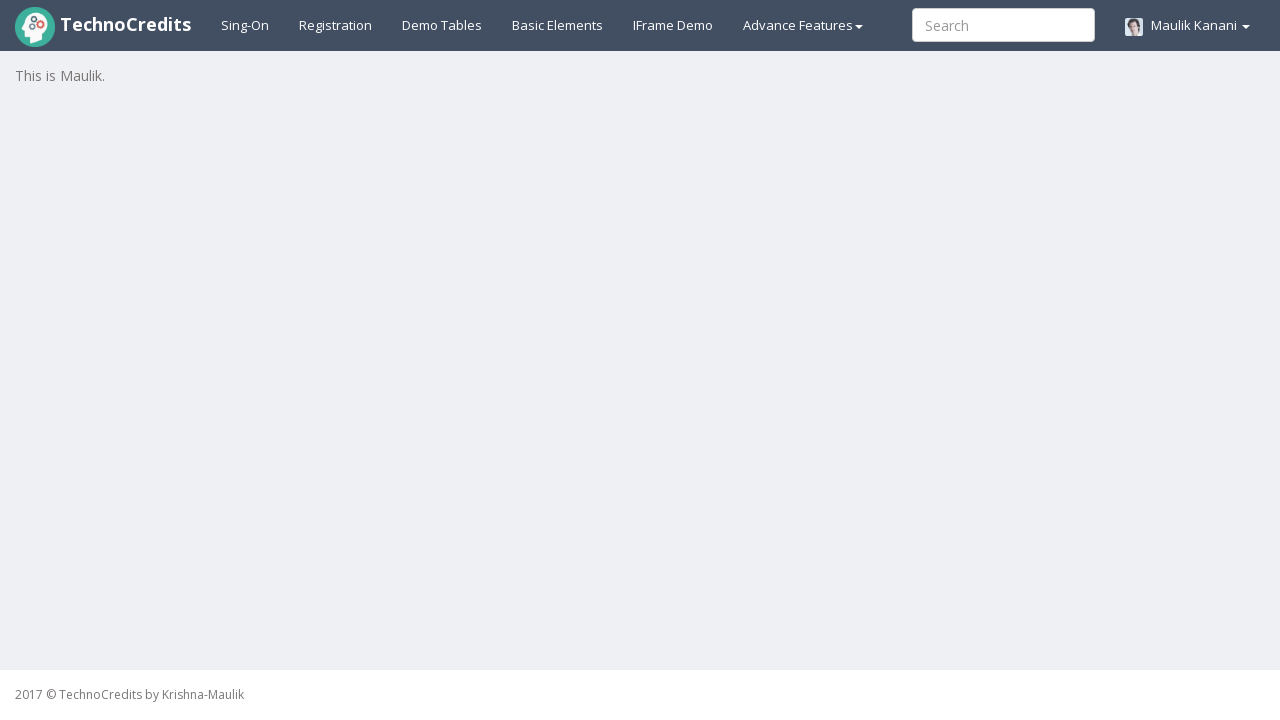

Clicked on Basic Elements navigation link at (558, 25) on xpath=//a[@id='basicelements']
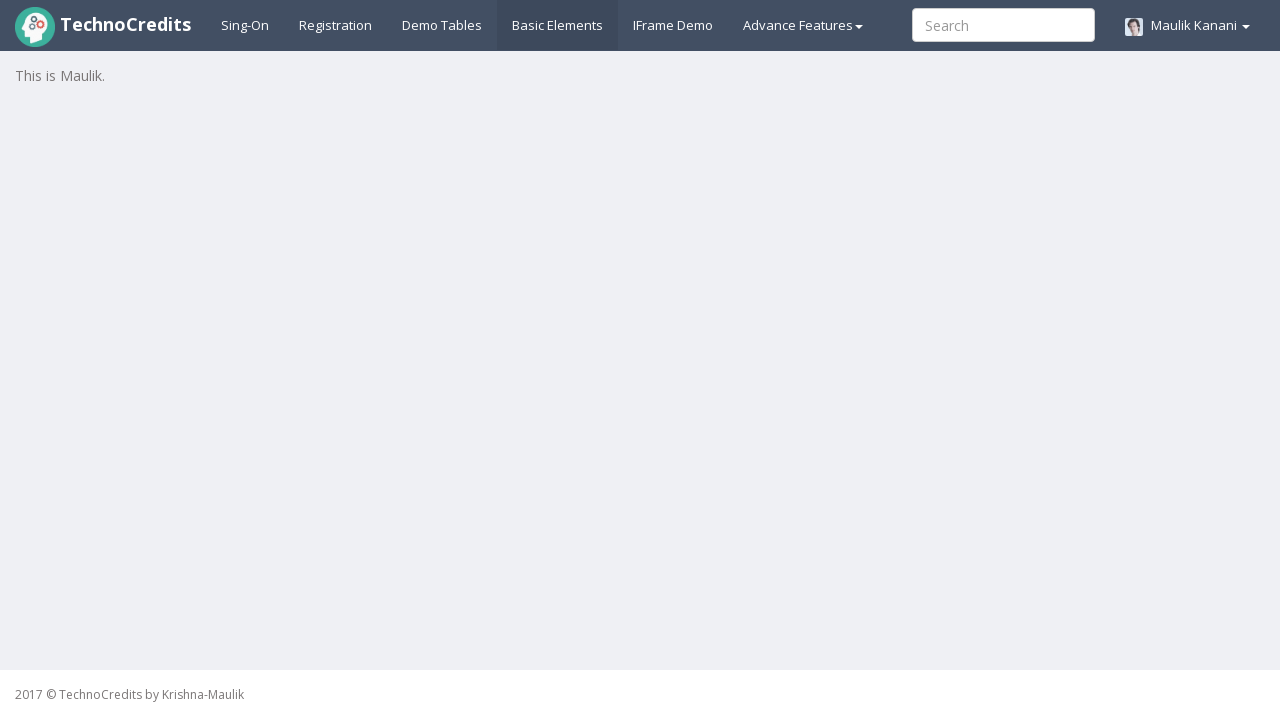

Waited for page to load (3000ms)
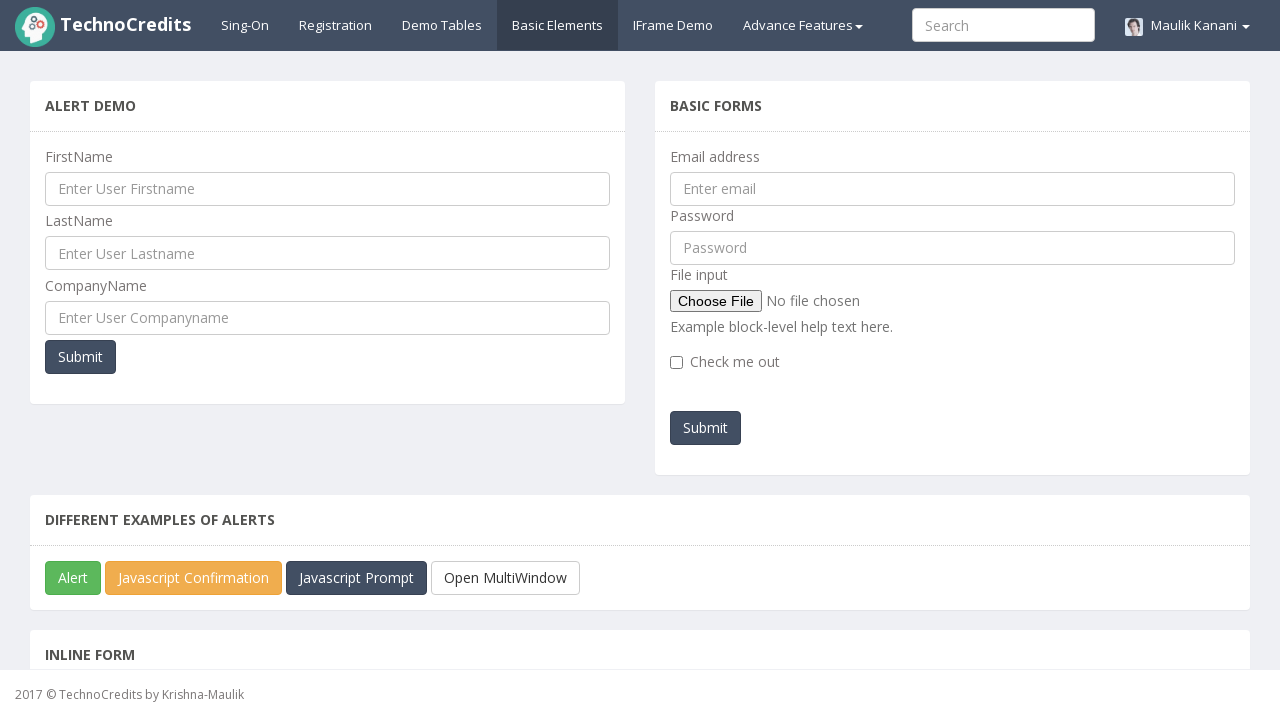

Scrolled Alert button into view
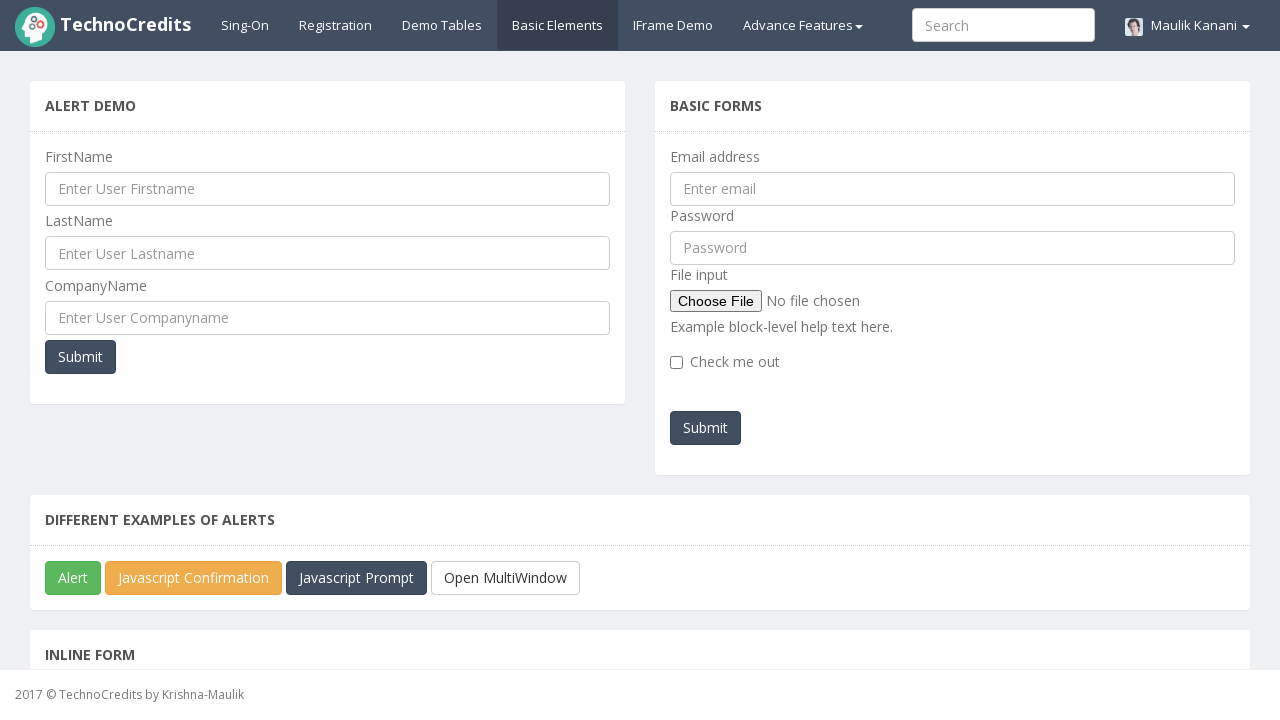

Clicked the Alert button at (73, 578) on xpath=//button[@id='javascriptAlert']
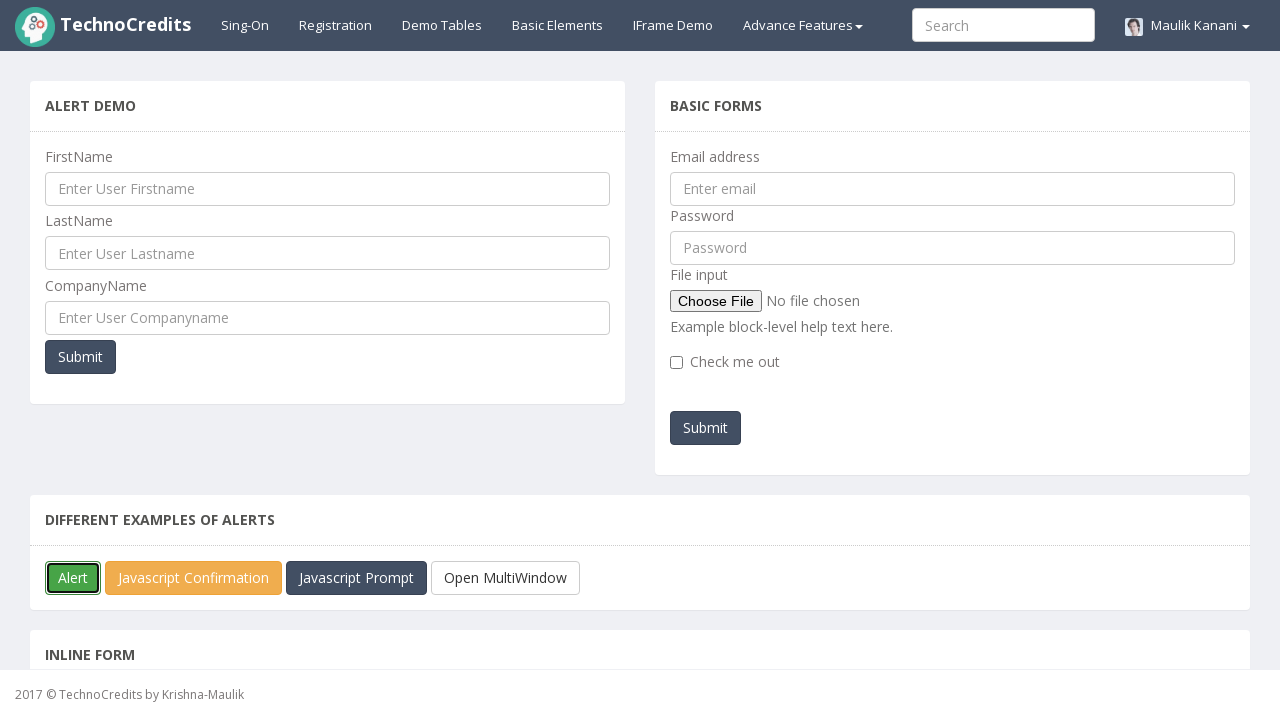

Set up dialog handler to accept alert
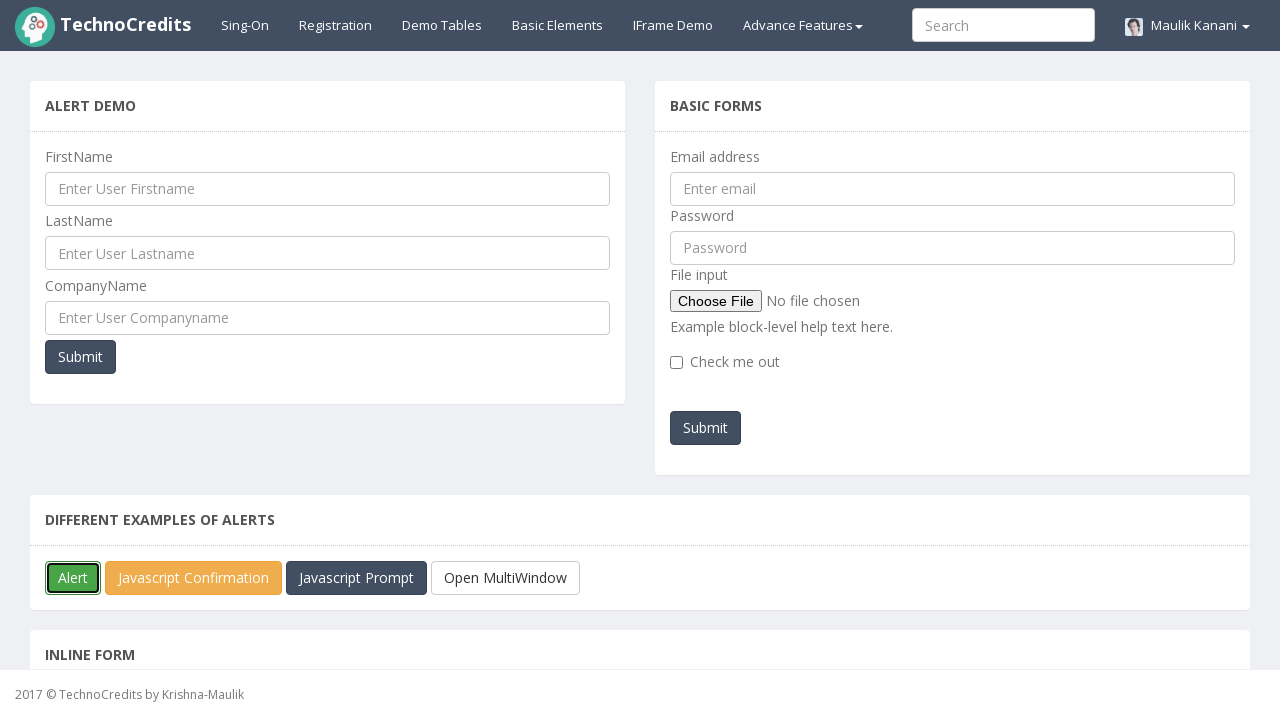

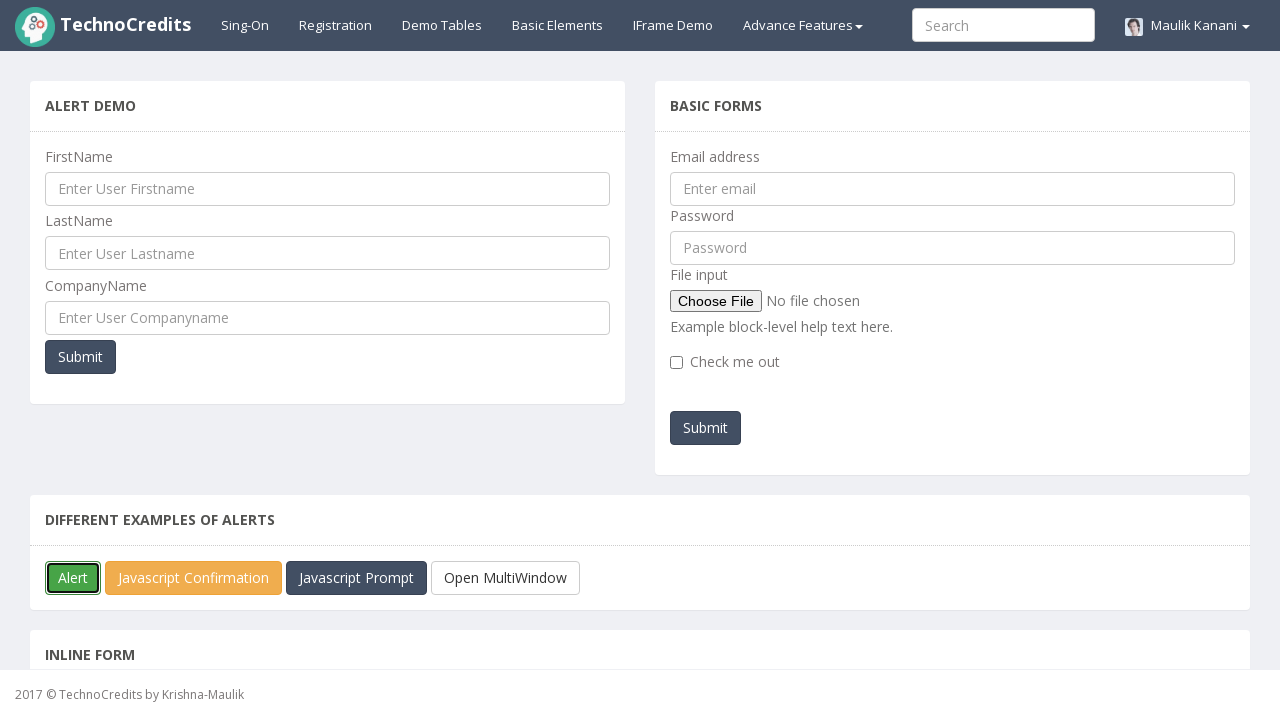